Navigates to the stats page and verifies the page title contains "Cotacol.cc"

Starting URL: https://cotacol.cc/stats

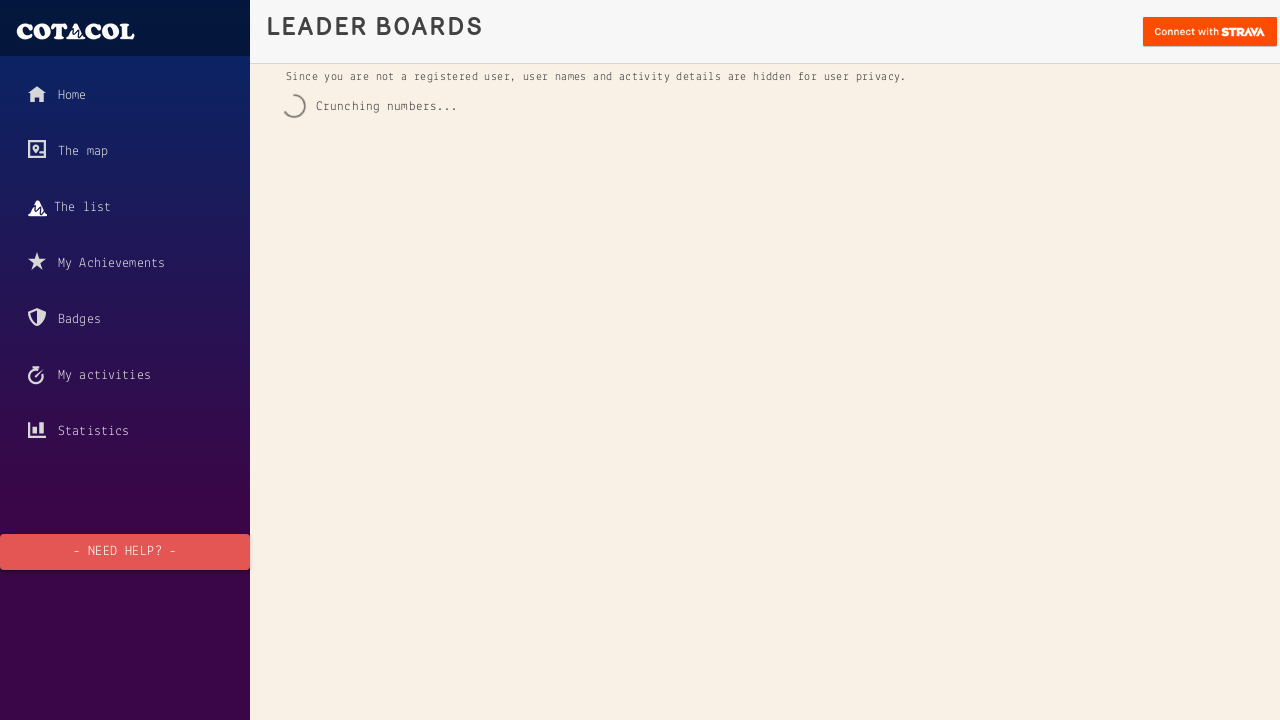

Navigated to stats page at https://cotacol.cc/stats
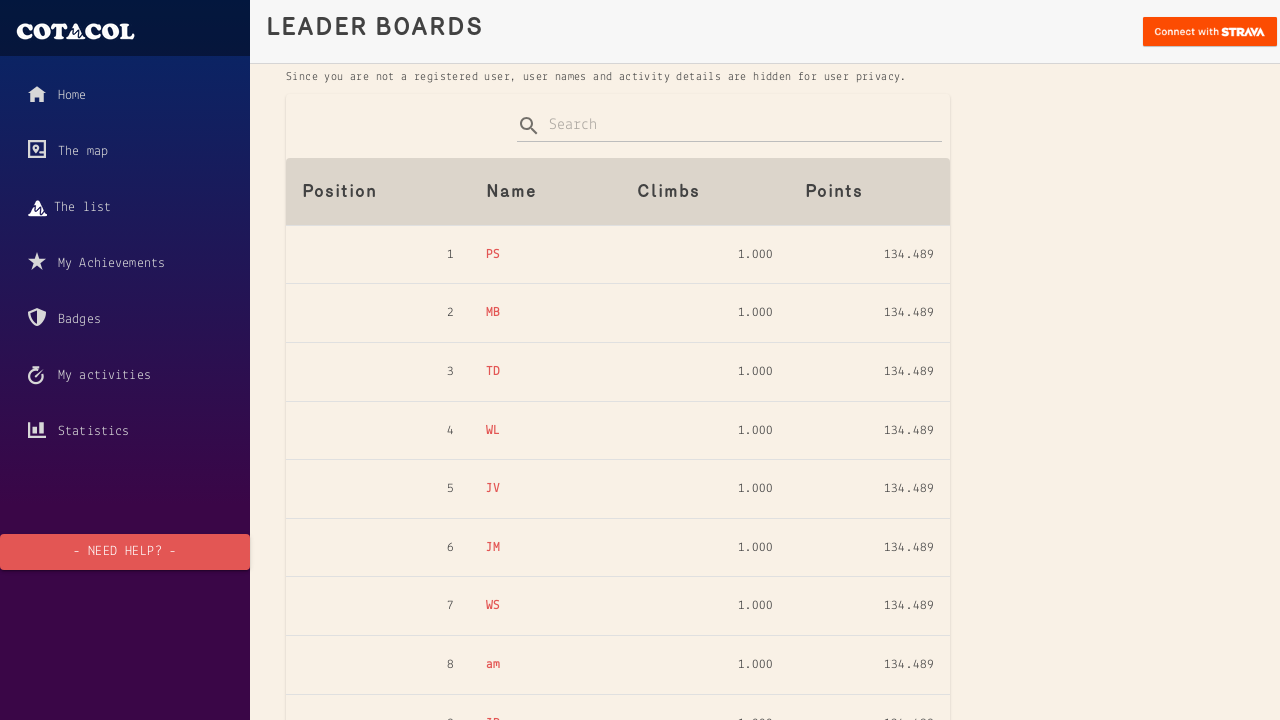

Verified page title contains 'Cotacol.cc'
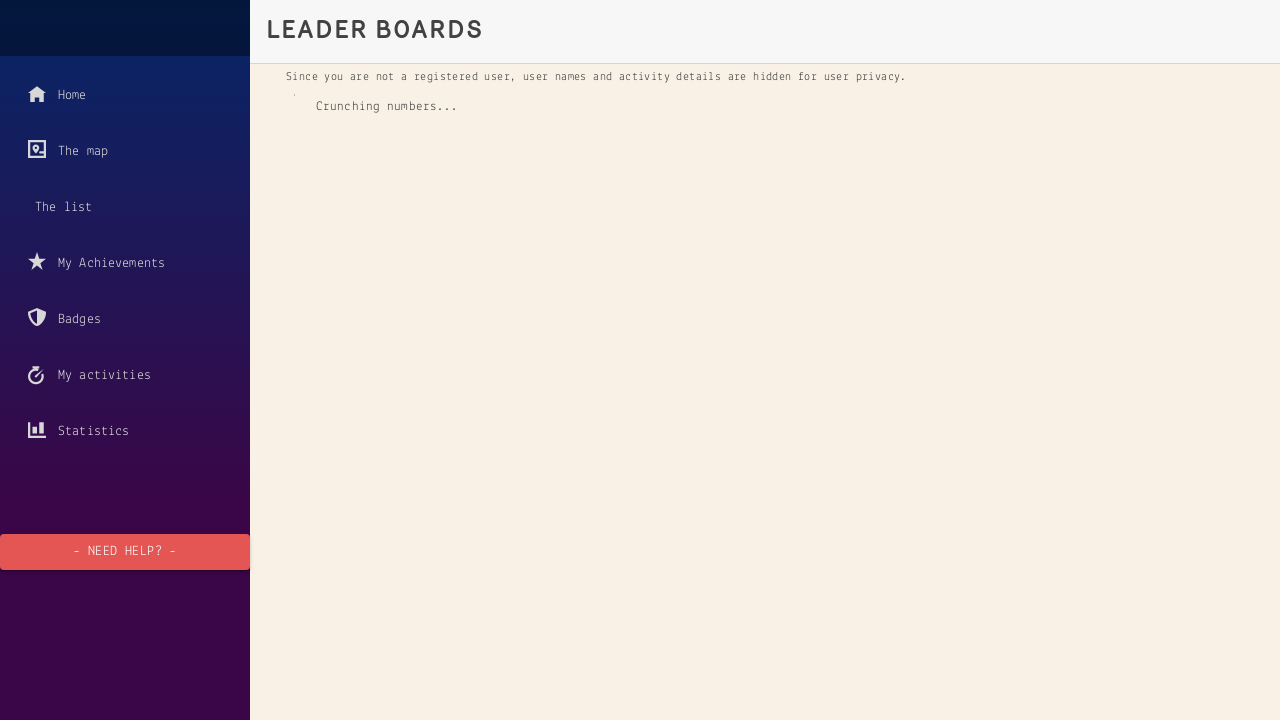

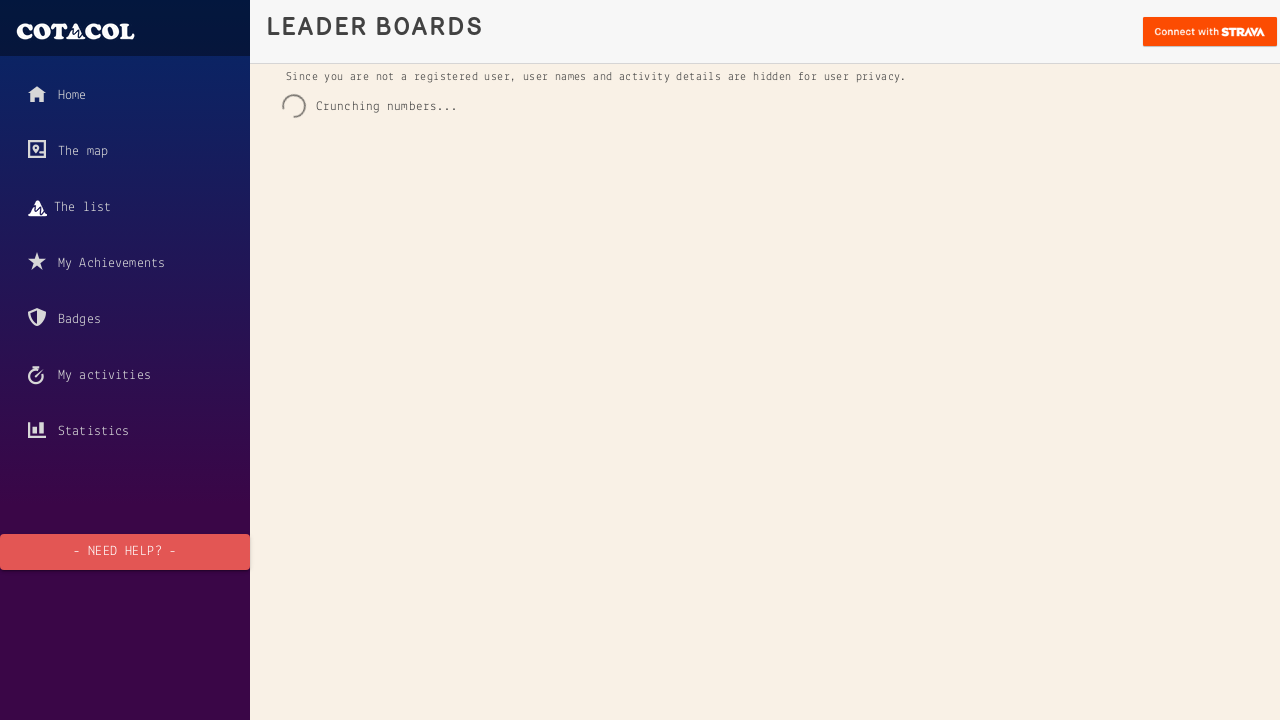